Tests JavaScript Prompt dialog by clicking a button to trigger it, entering text into the prompt, accepting it, and verifying the entered text appears in the result.

Starting URL: https://automationfc.github.io/basic-form/index.html

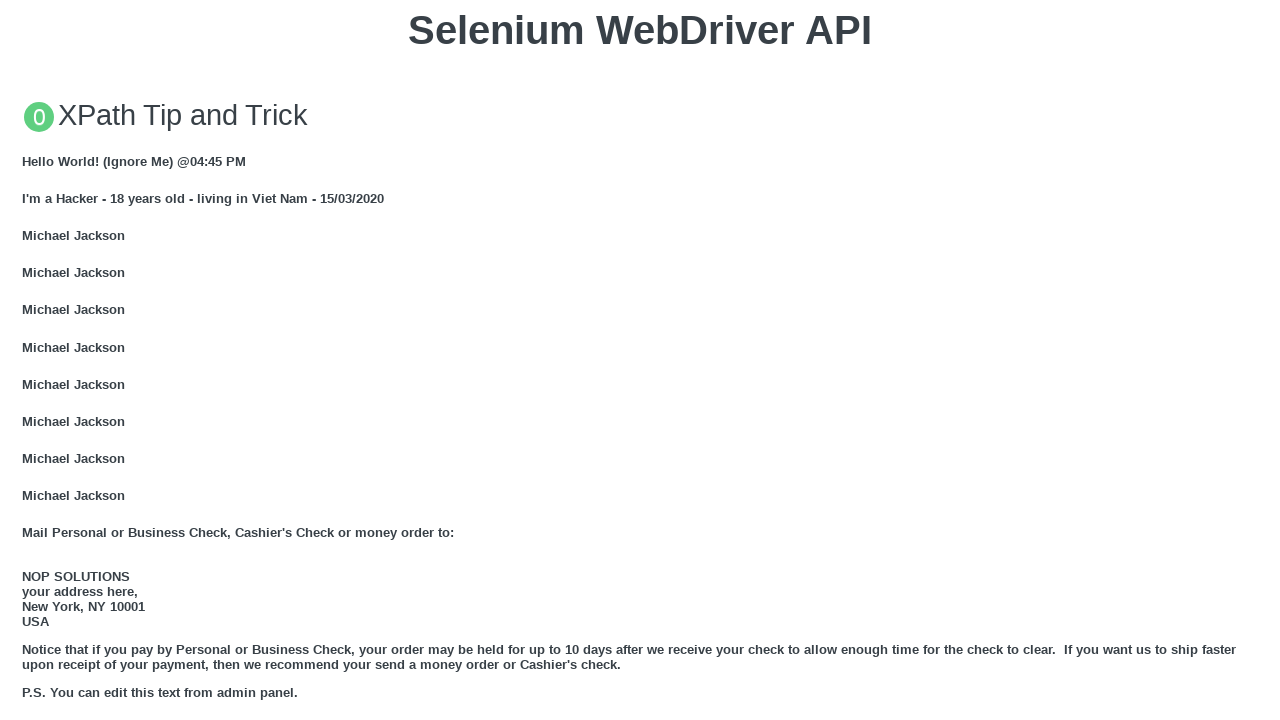

Set up dialog handler to accept prompt with text 'Automation Testing'
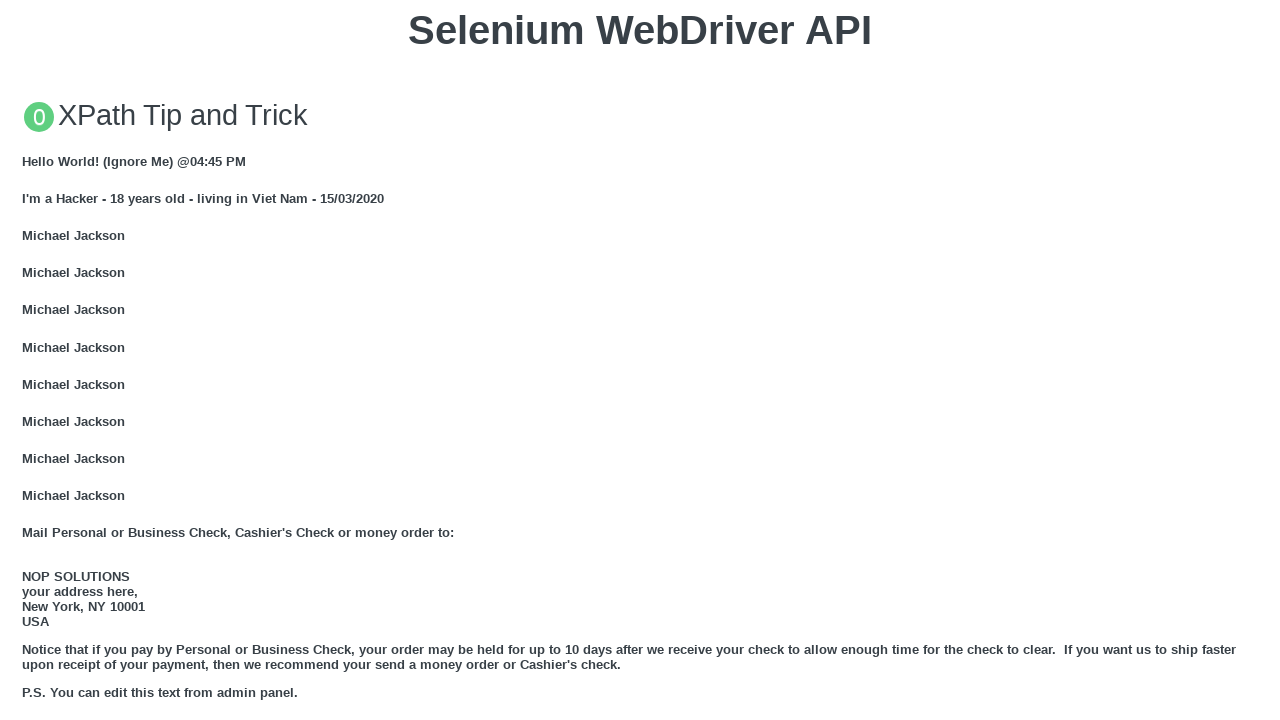

Clicked button to trigger JS Prompt dialog at (640, 360) on xpath=//button[text()='Click for JS Prompt']
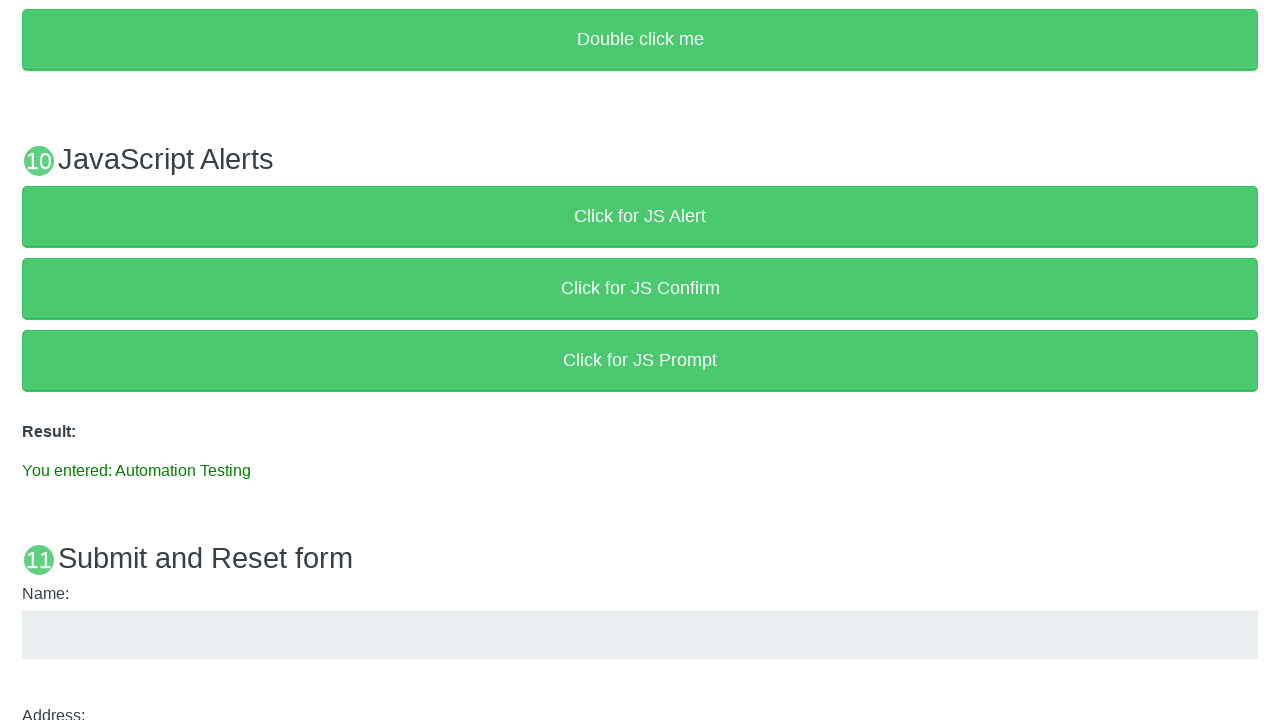

Result element appeared on page
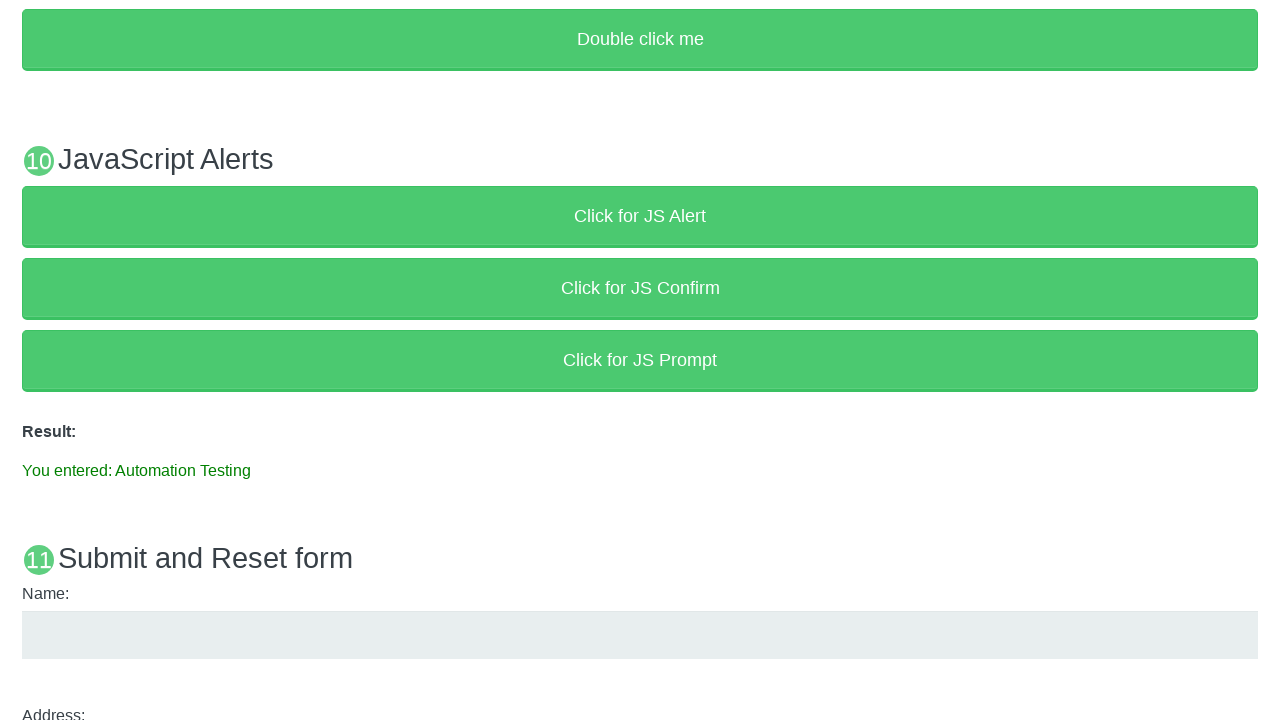

Verified result text contains entered prompt text 'Automation Testing'
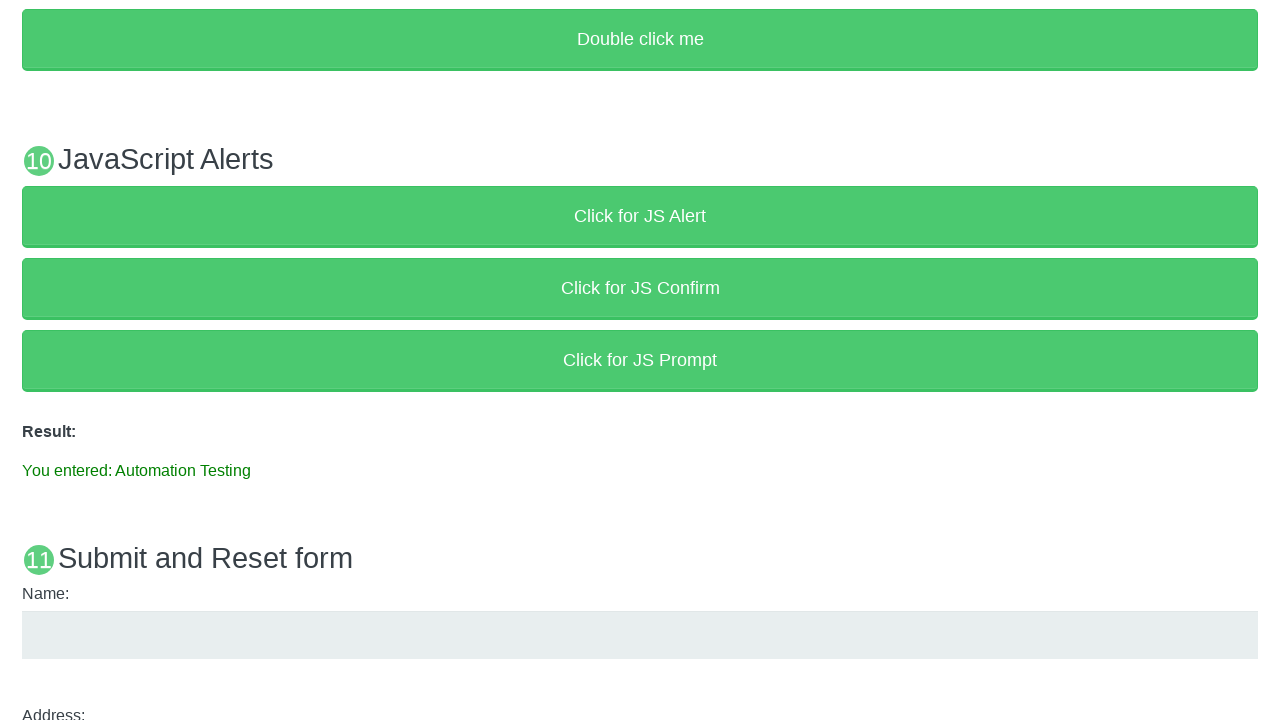

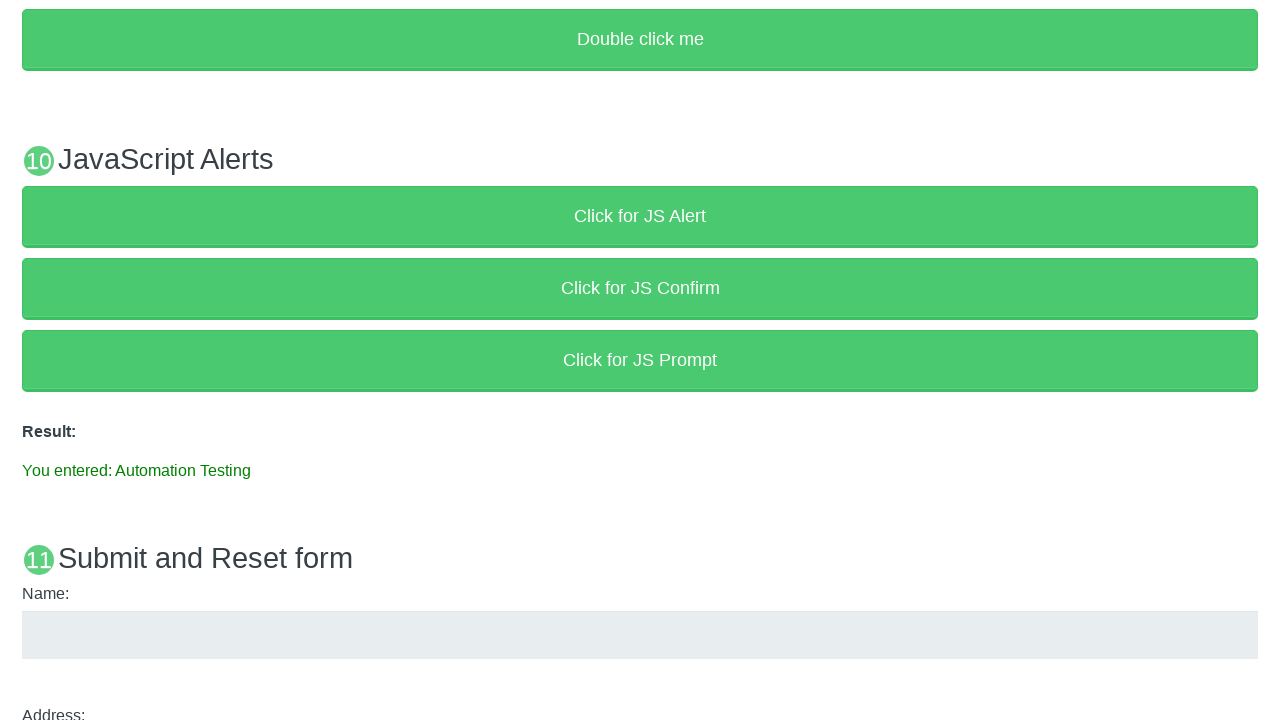